Tests checkout and confirmation flow with high latency simulation headers

Starting URL: https://testathon.live/checkout

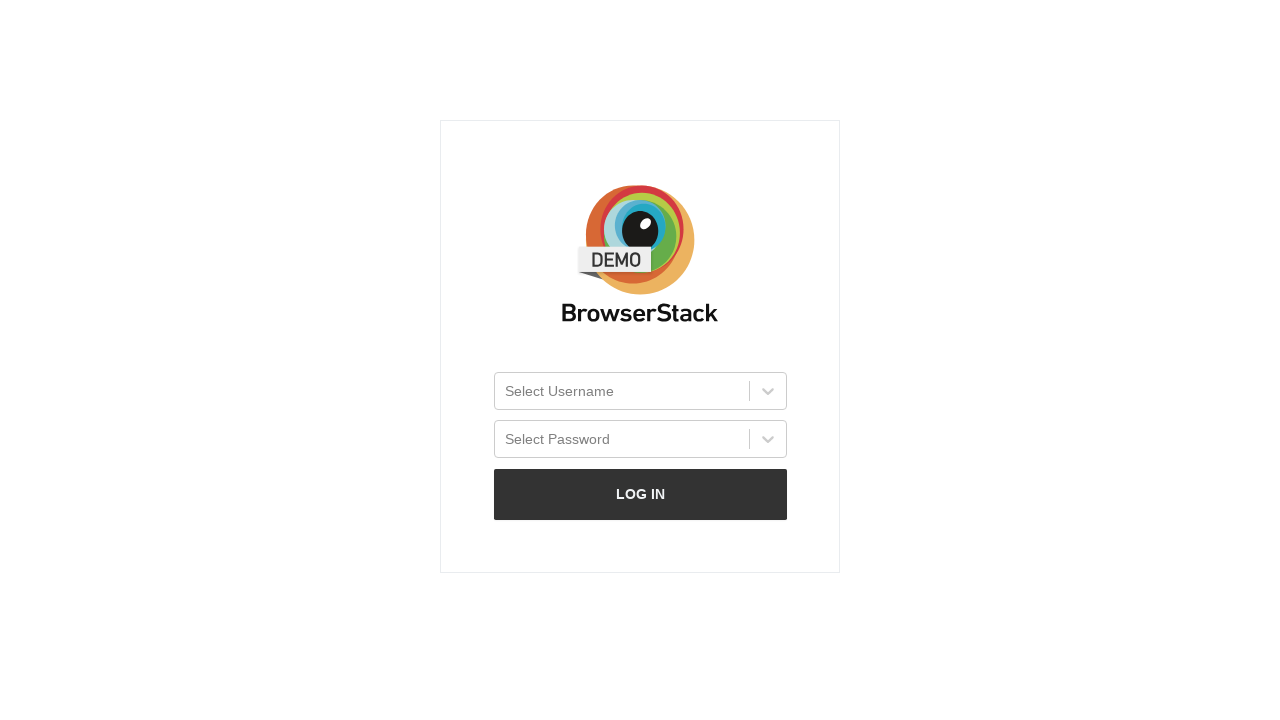

Initial page load completed with networkidle state
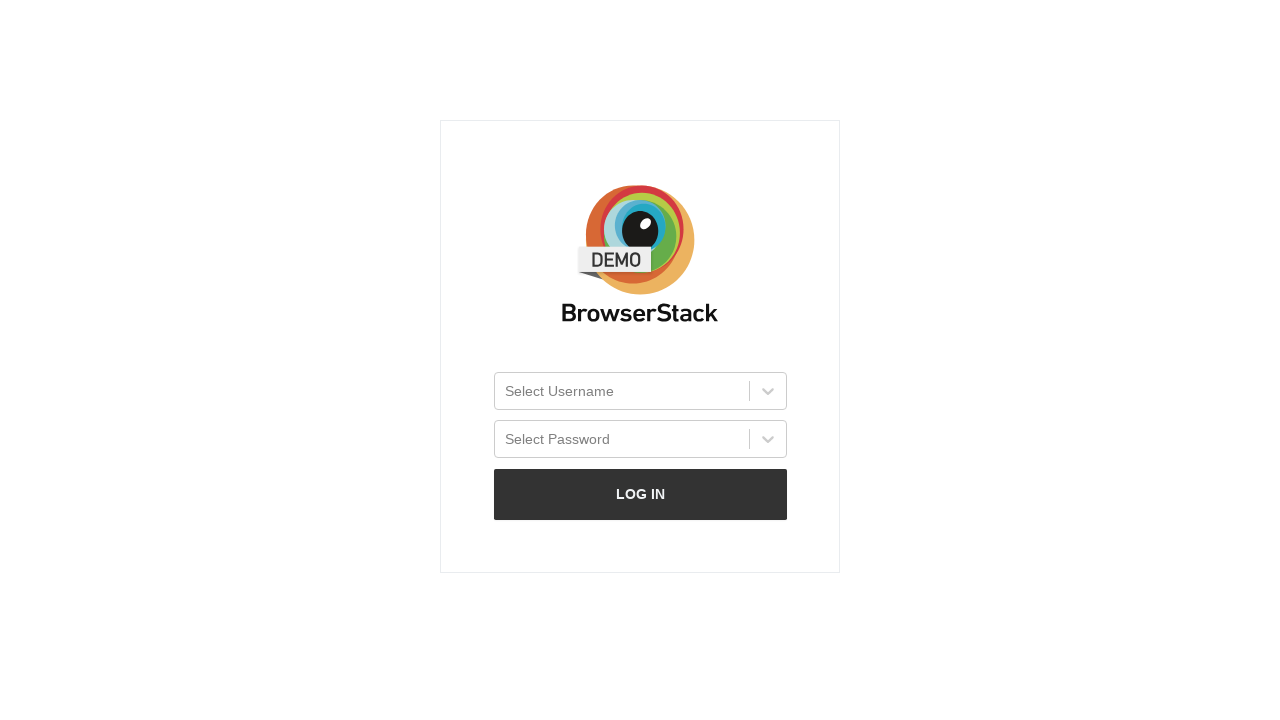

Set high latency simulation headers
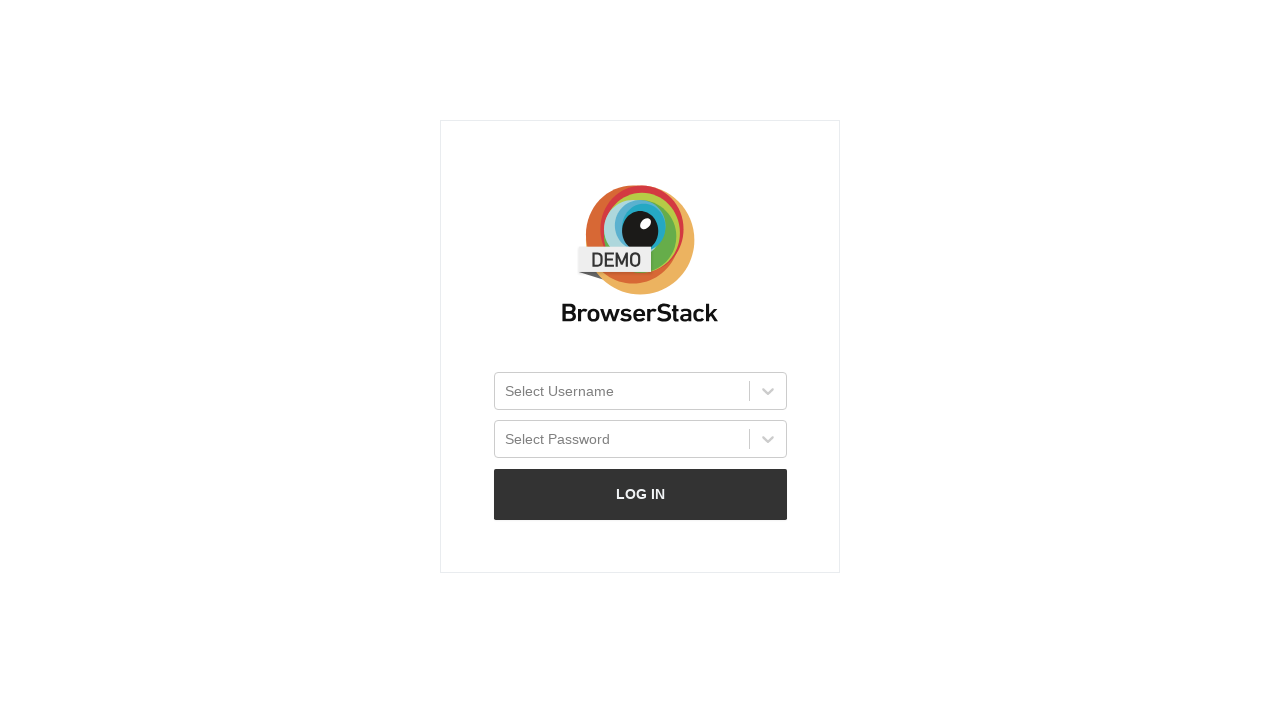

Navigated to checkout page
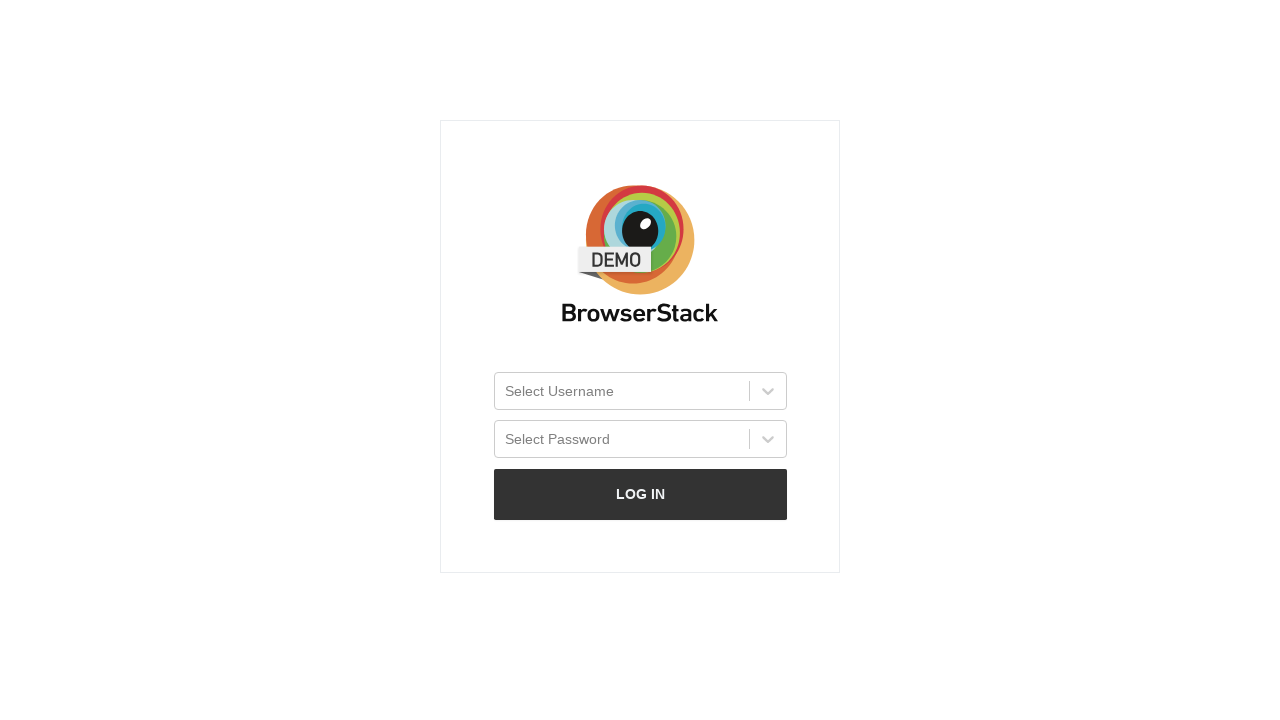

Checkout page loaded with networkidle state
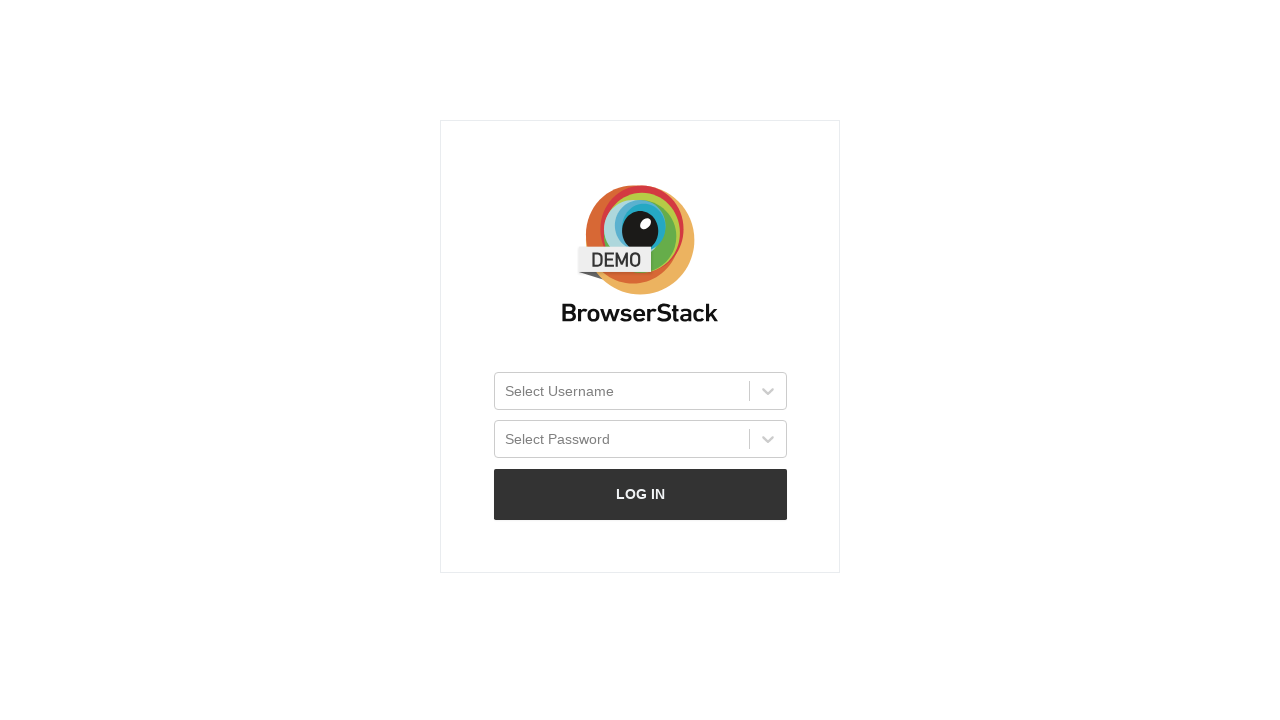

Navigated to confirmation page
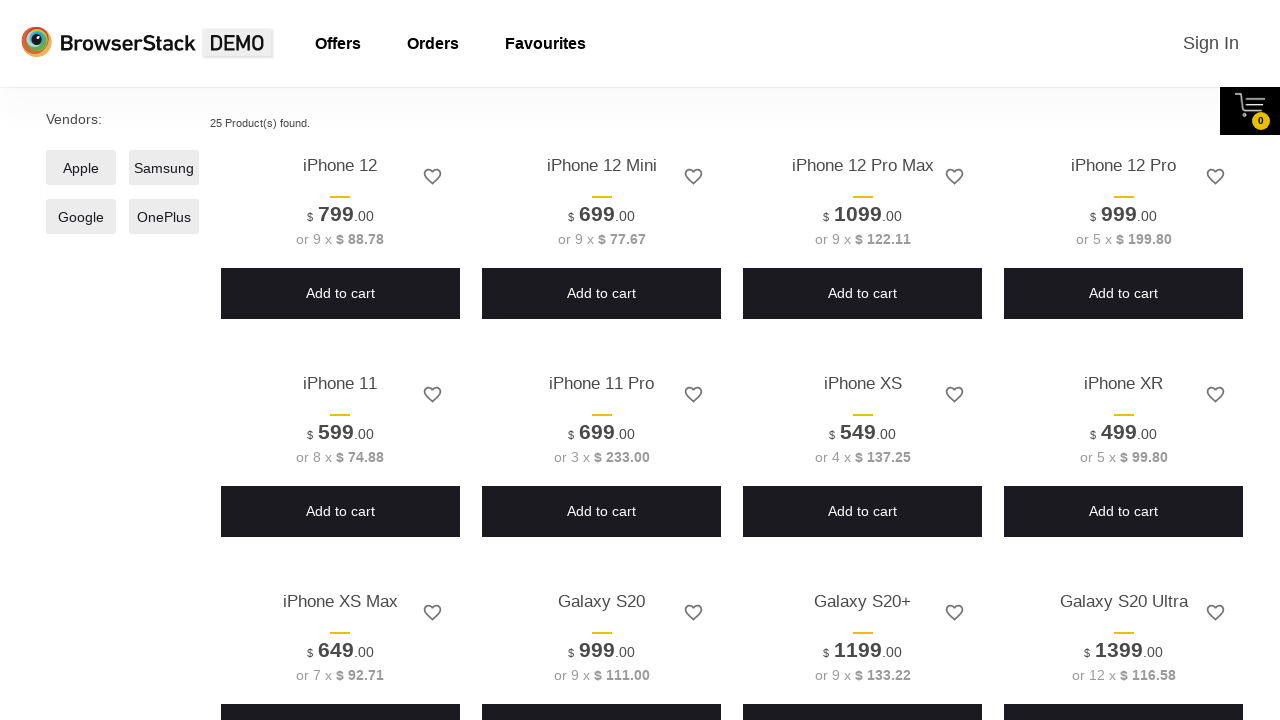

Confirmation page loaded with networkidle state
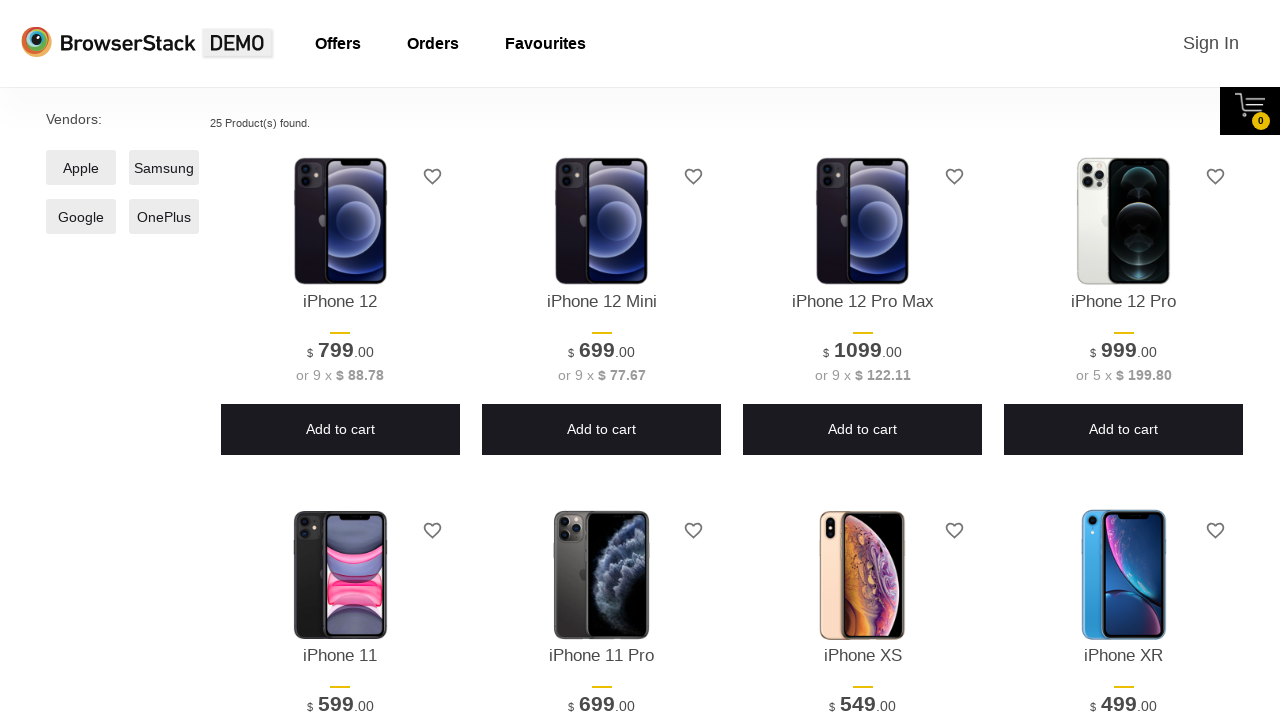

Verified #__next selector is present on confirmation page
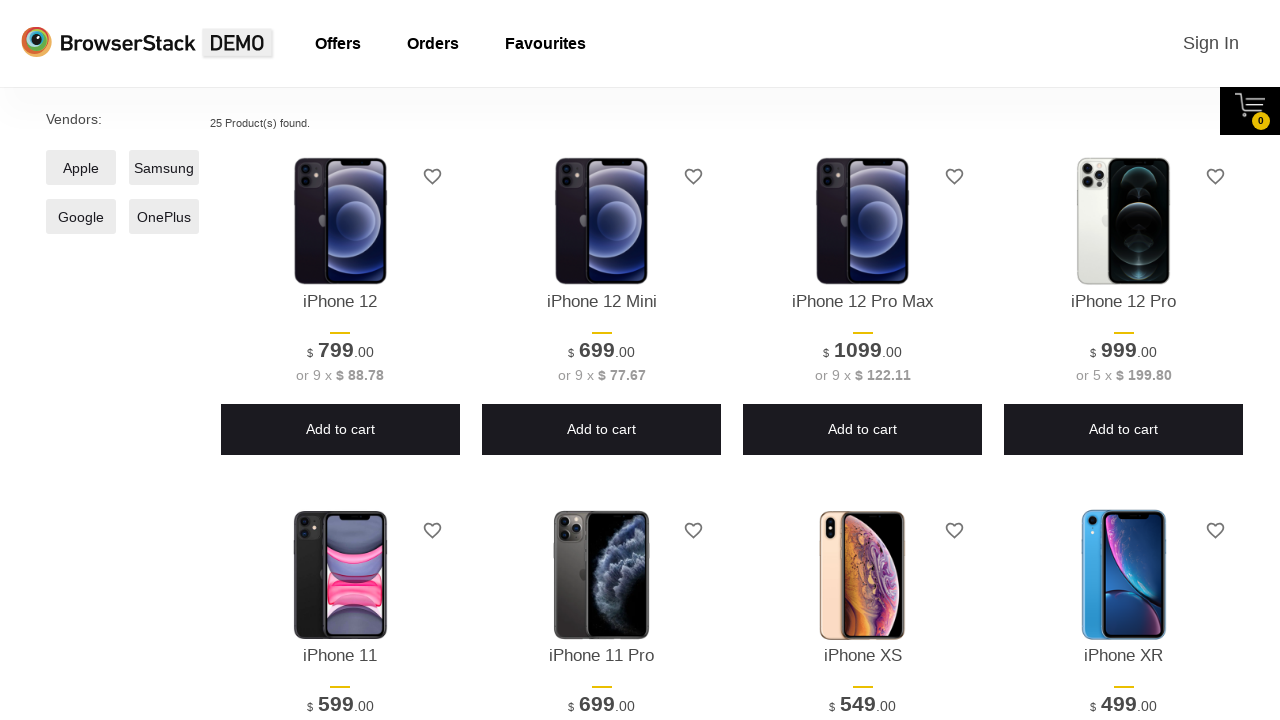

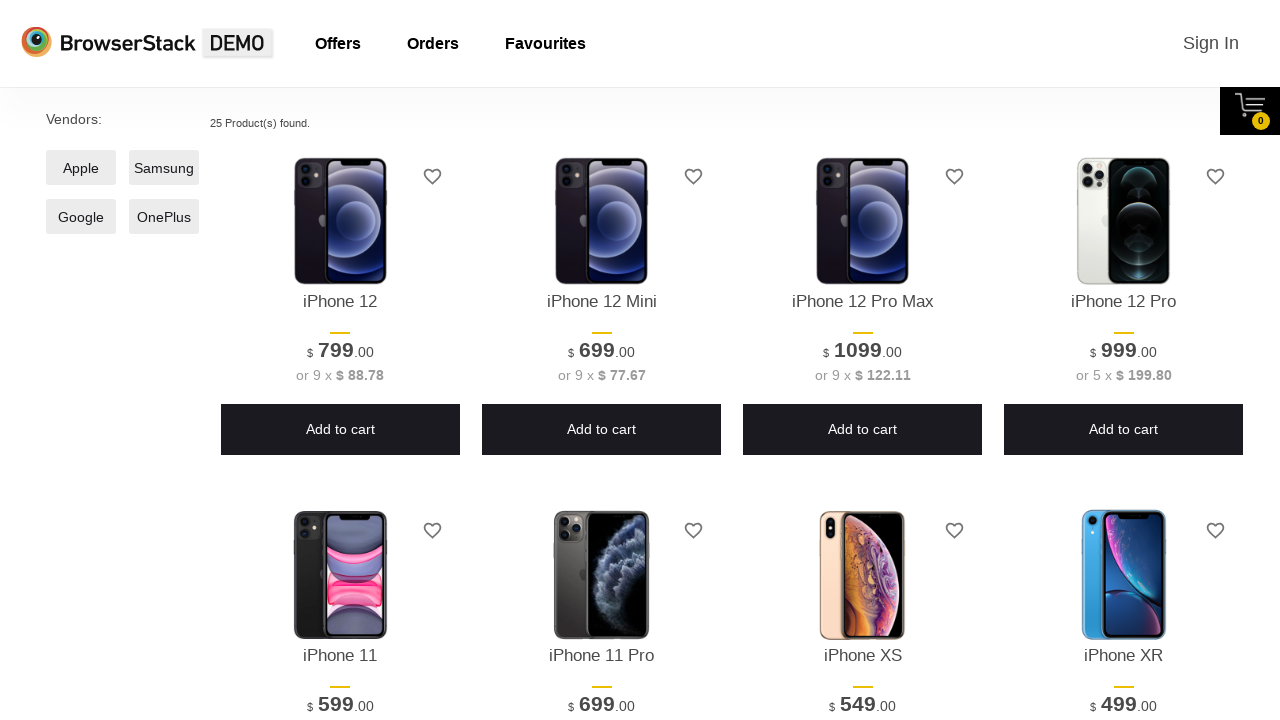